Tests various link types on the DemoQA links page, including links that open new tabs (then closes them) and API call links that return different HTTP status codes (created, no-content, moved, bad-request, unauthorized, forbidden, not-found).

Starting URL: https://demoqa.com/links

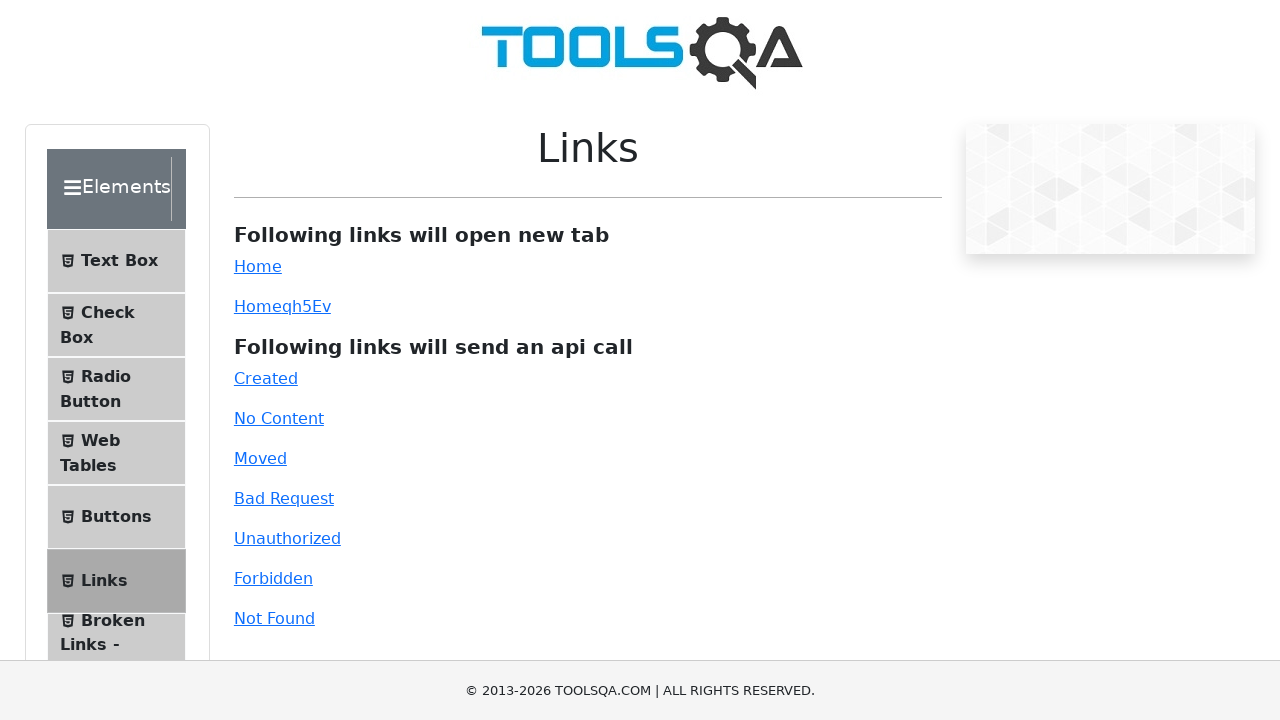

Waited for 'Following links will open new tab' section to load
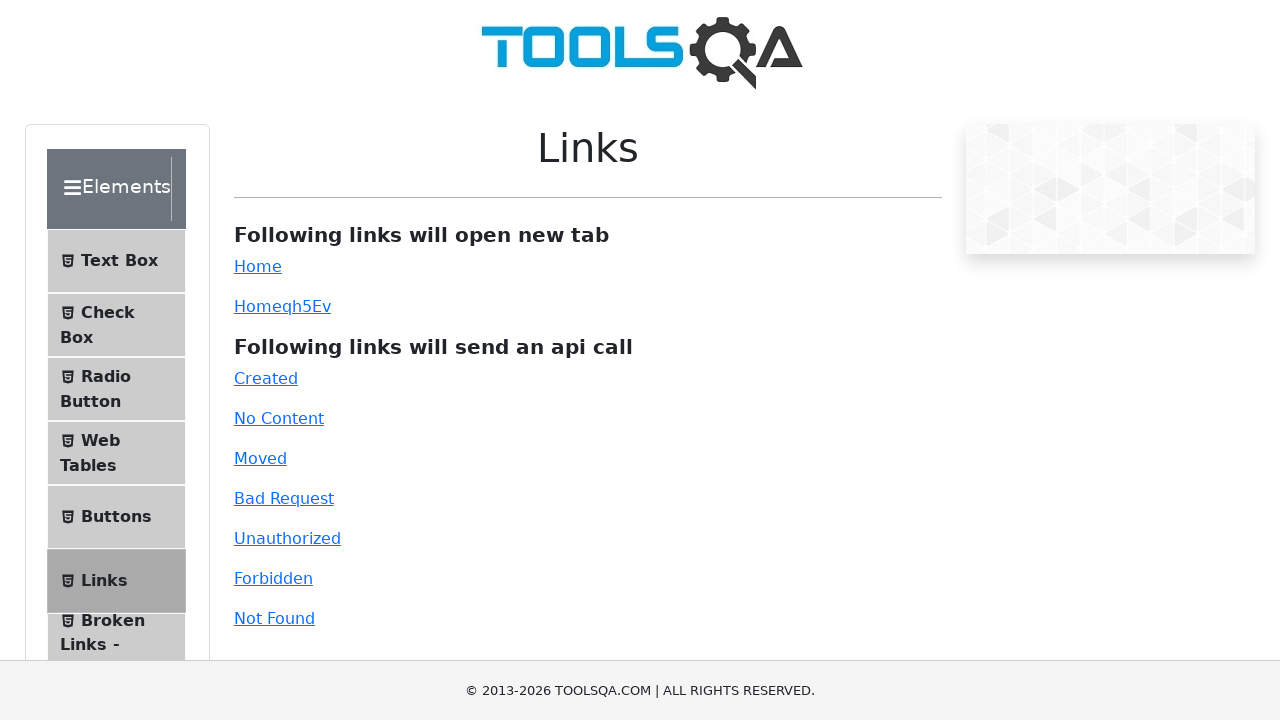

Clicked on simple Home link at (258, 266) on a#simpleLink
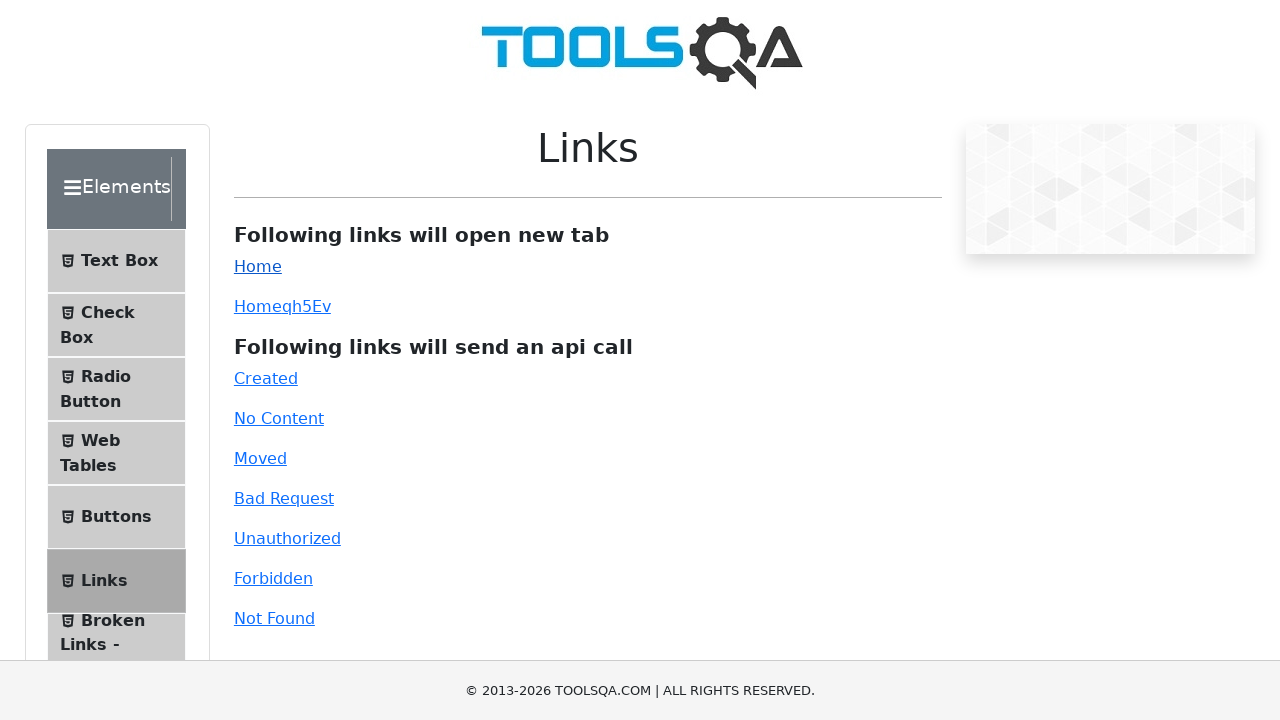

New tab opened and loaded from simple Home link
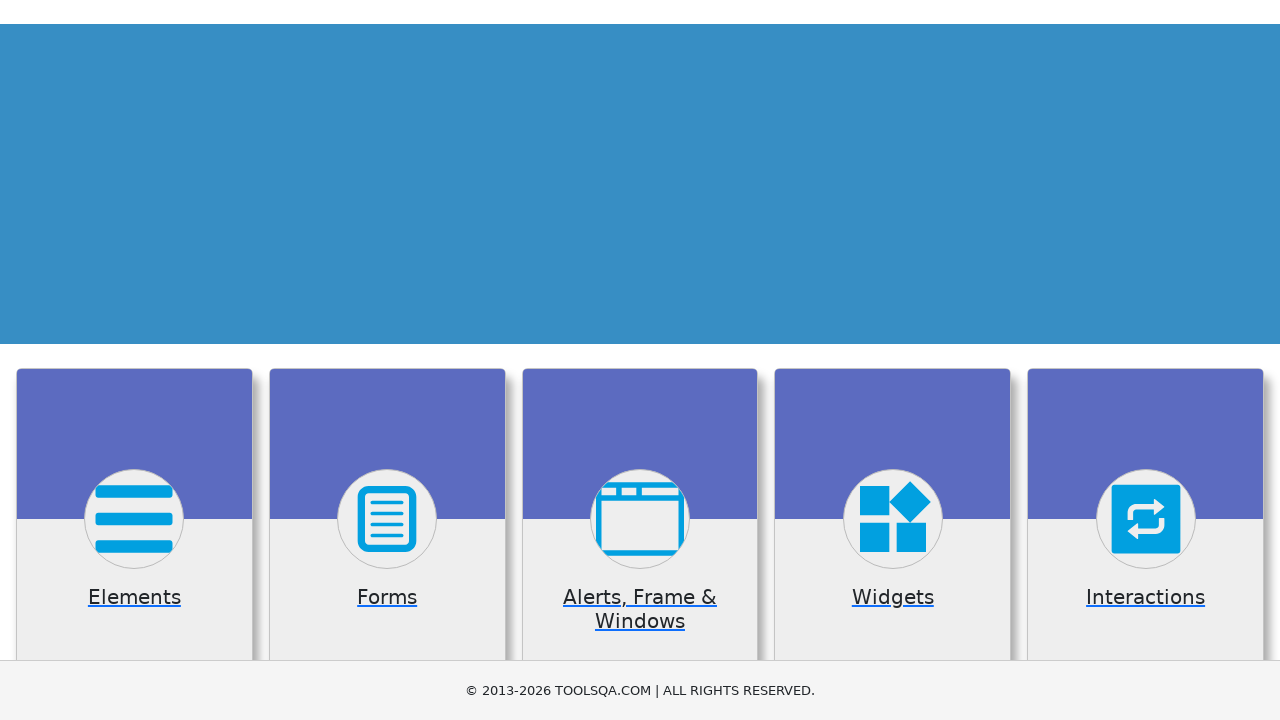

Closed new tab from simple Home link
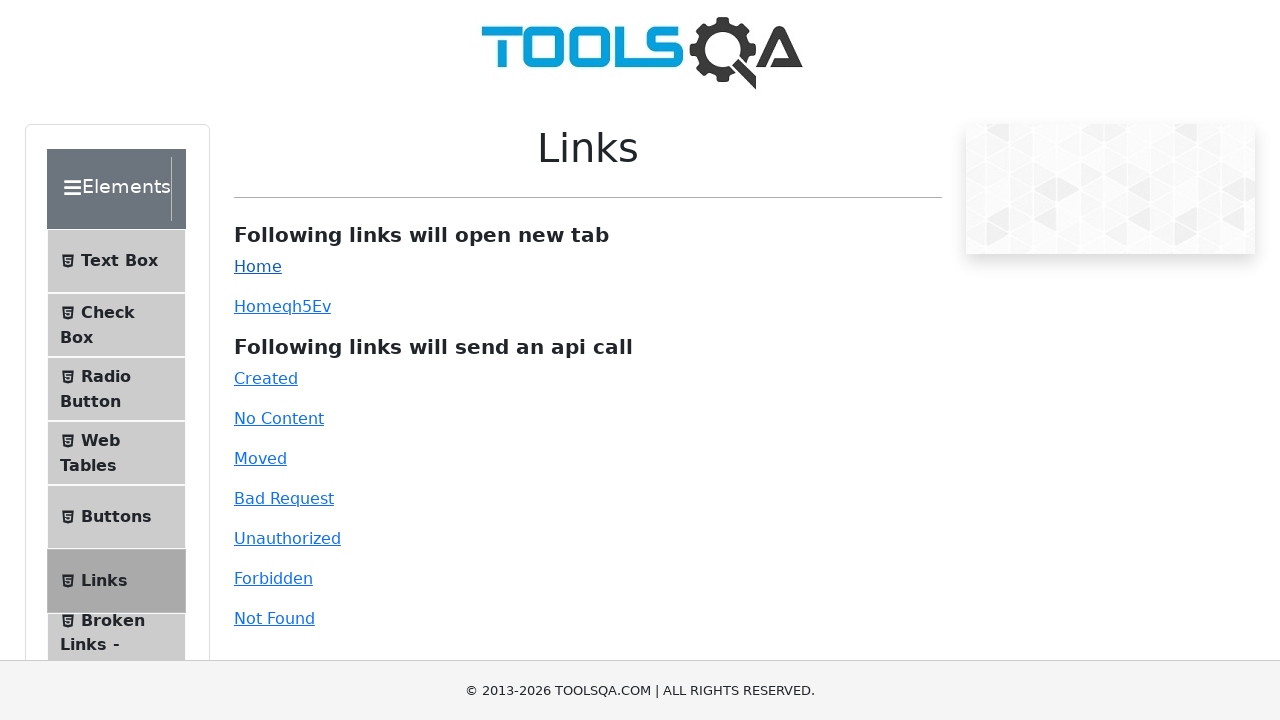

Clicked on dynamic Home link at (258, 306) on #dynamicLink
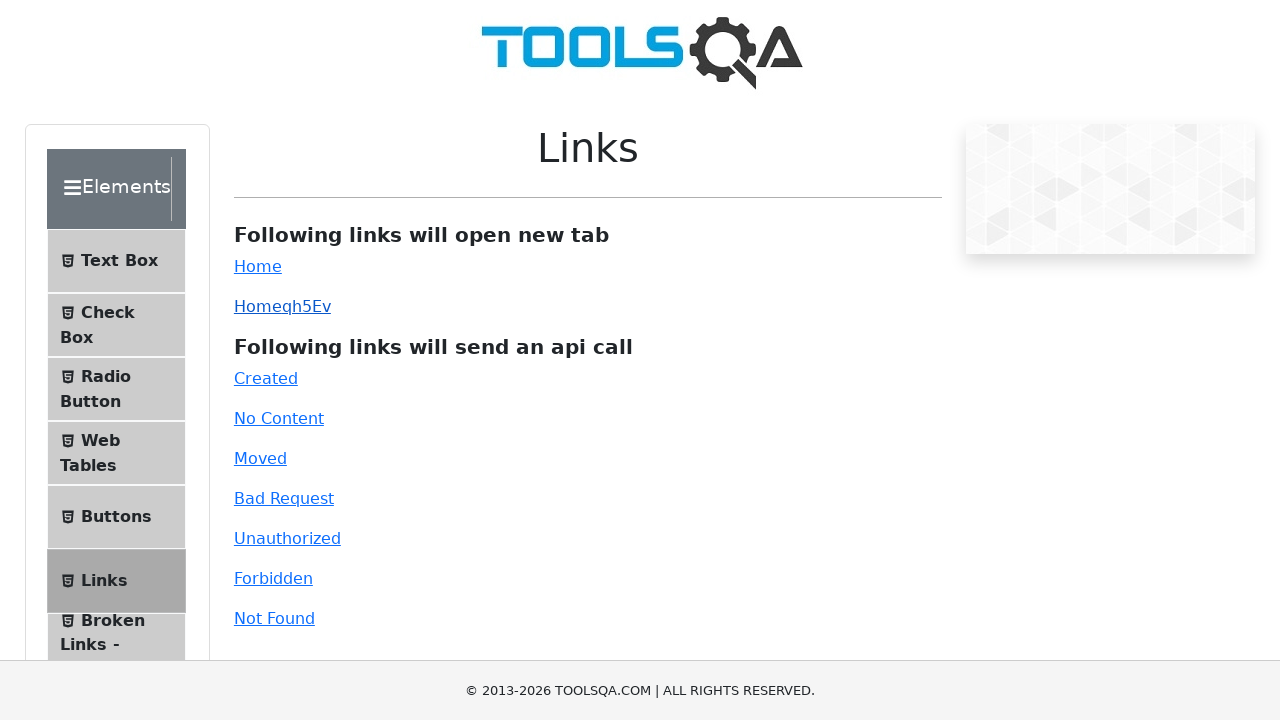

New tab opened and loaded from dynamic Home link
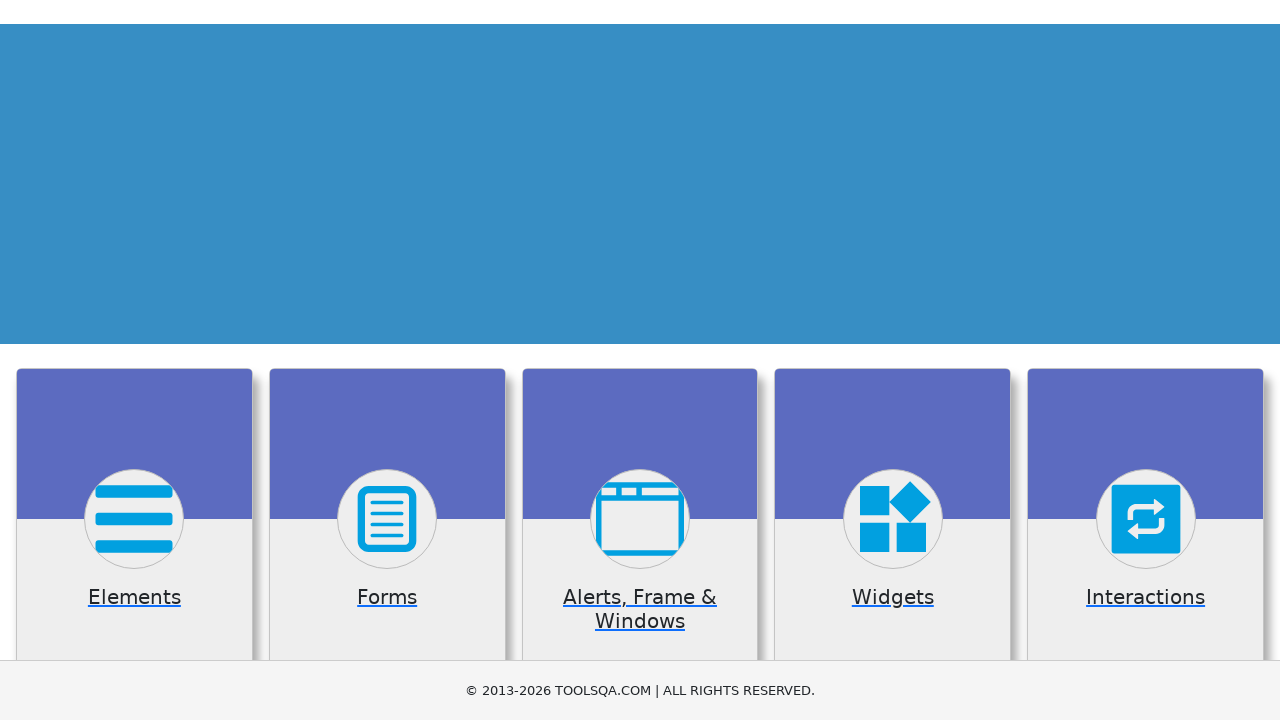

Closed new tab from dynamic Home link
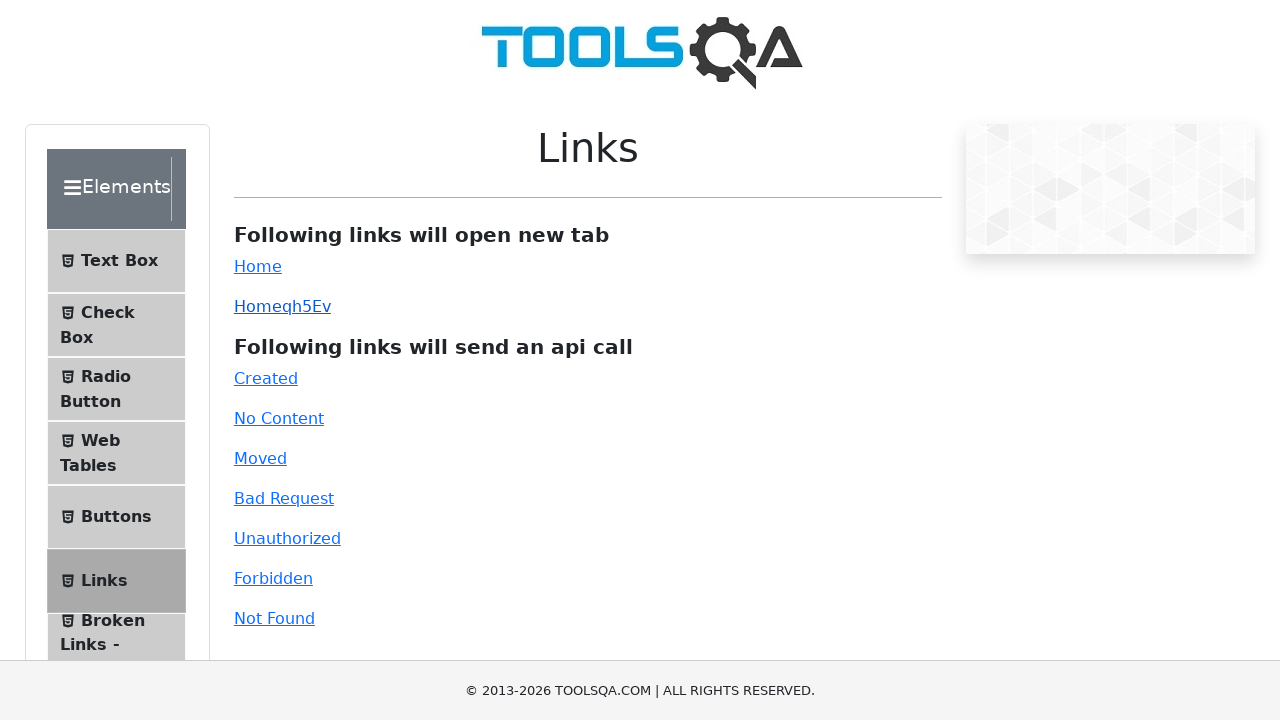

Scrolled down 200px to view API links section
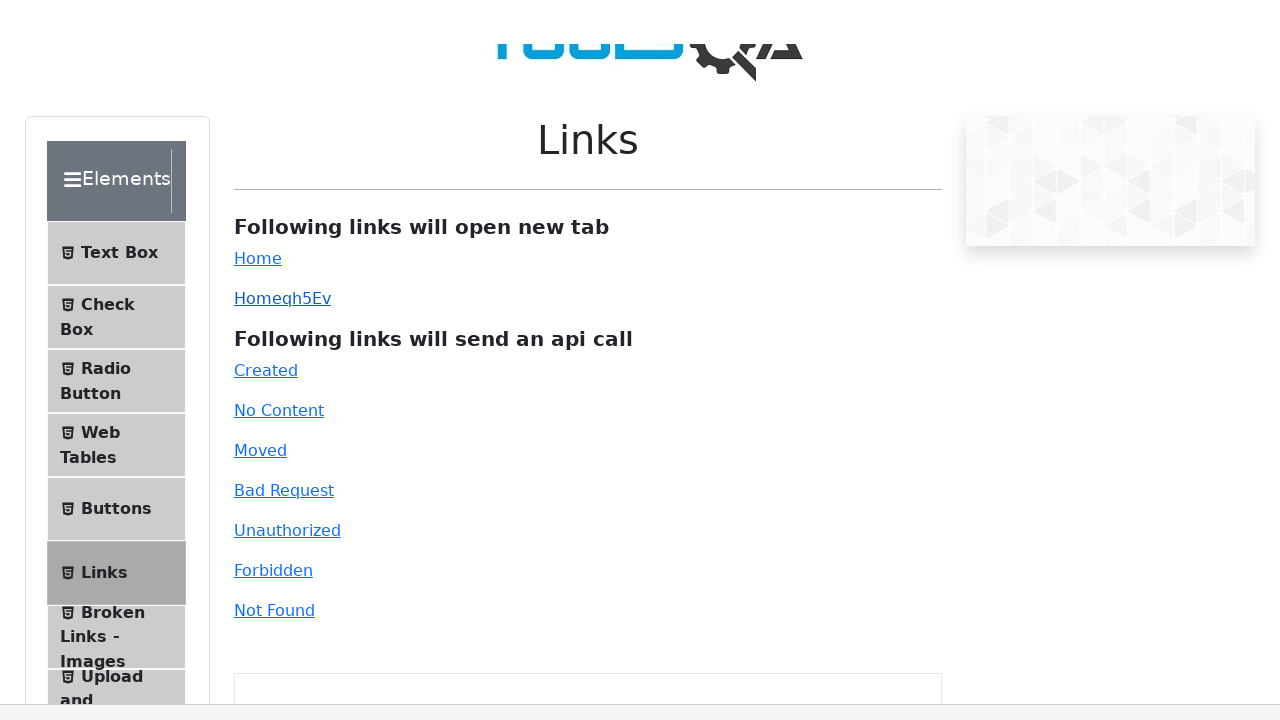

Clicked on Links menu item at (116, 381) on #item-5
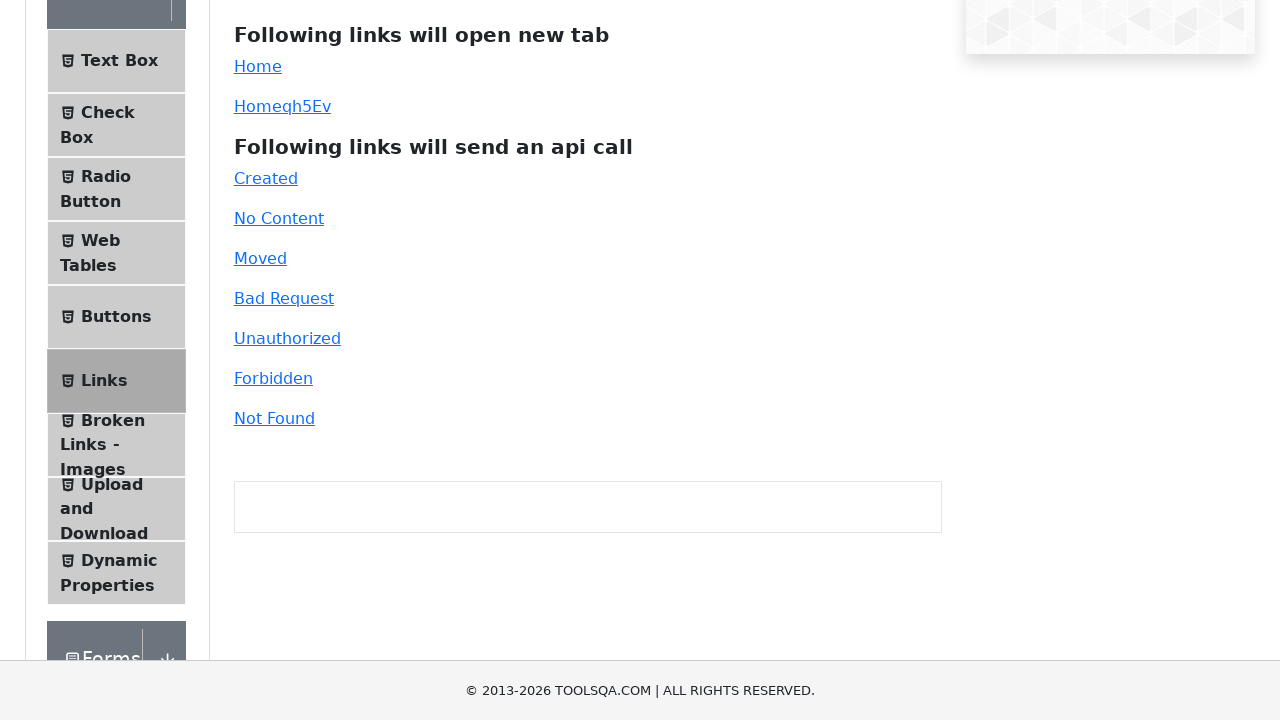

Clicked on Created (201) link at (266, 178) on #created
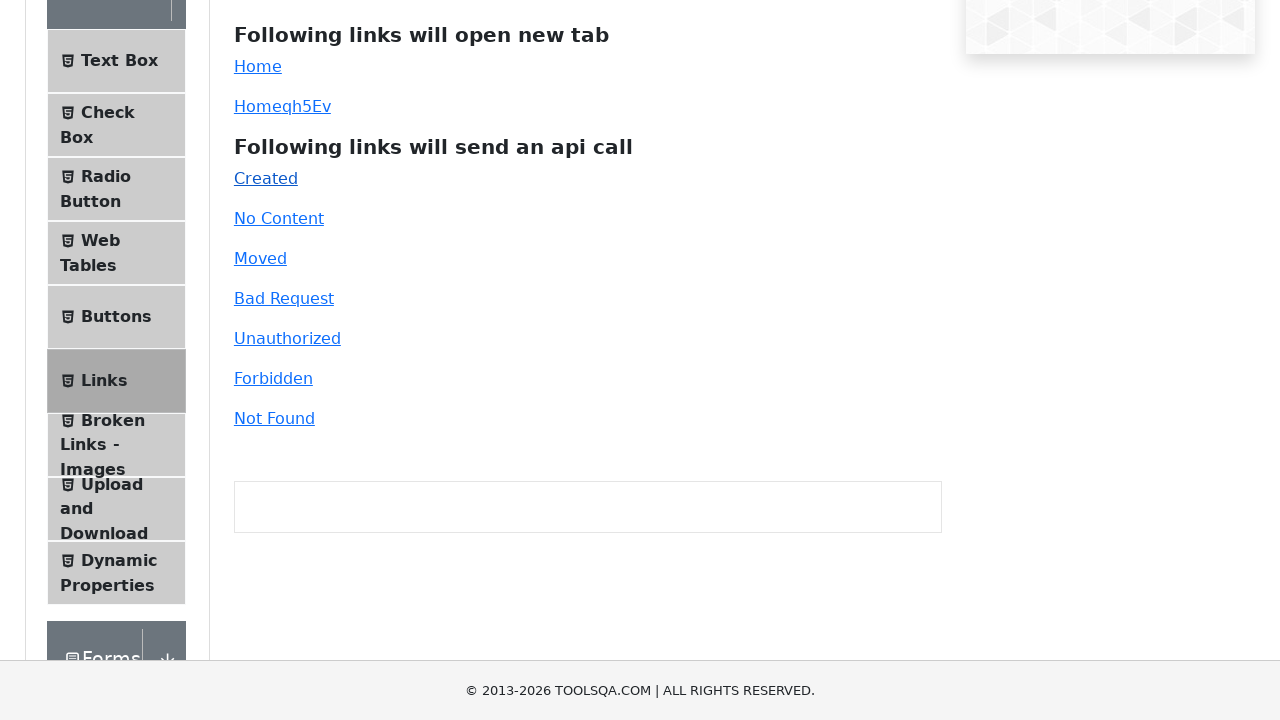

Response received from Created link
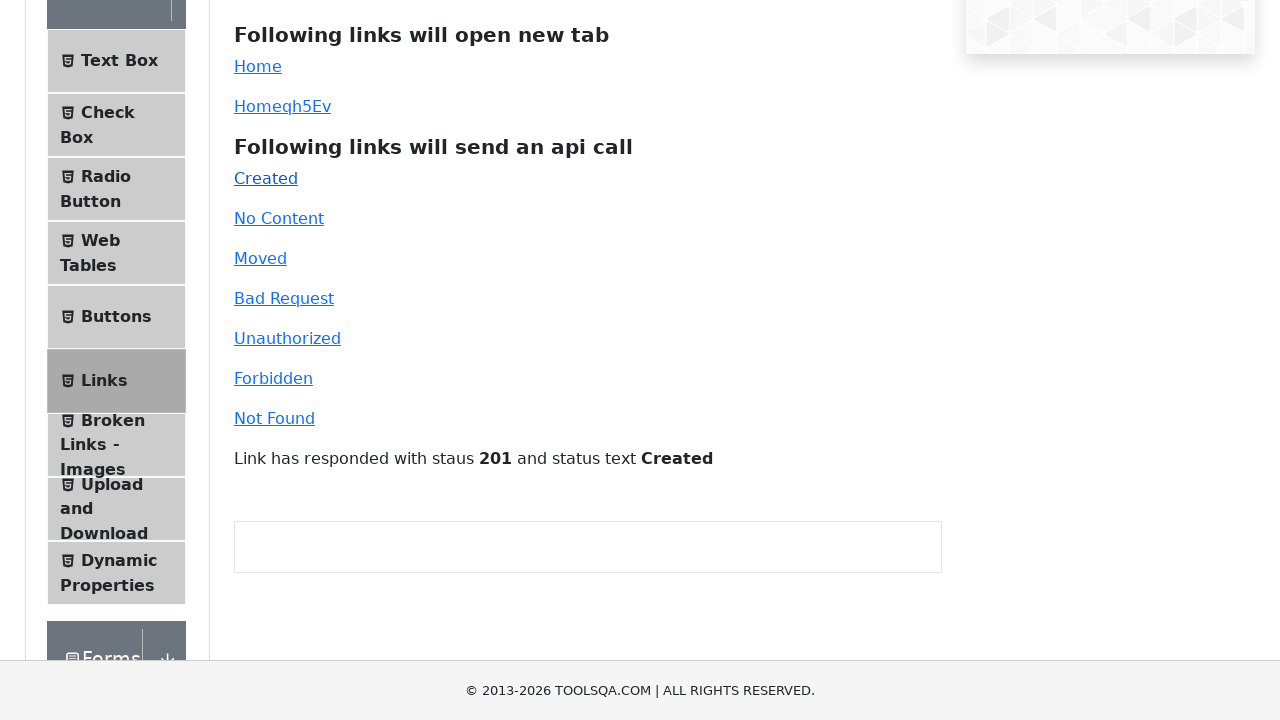

Clicked on No Content (204) link at (279, 218) on #no-content
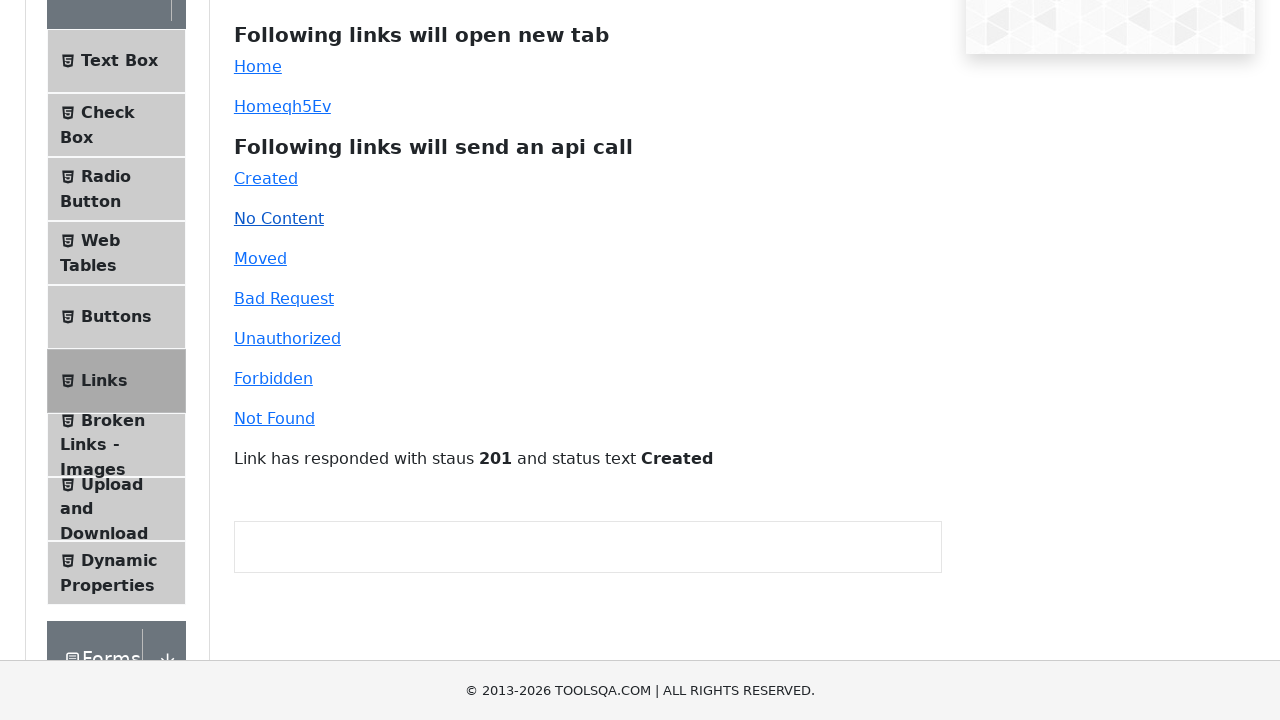

Response received from No Content link
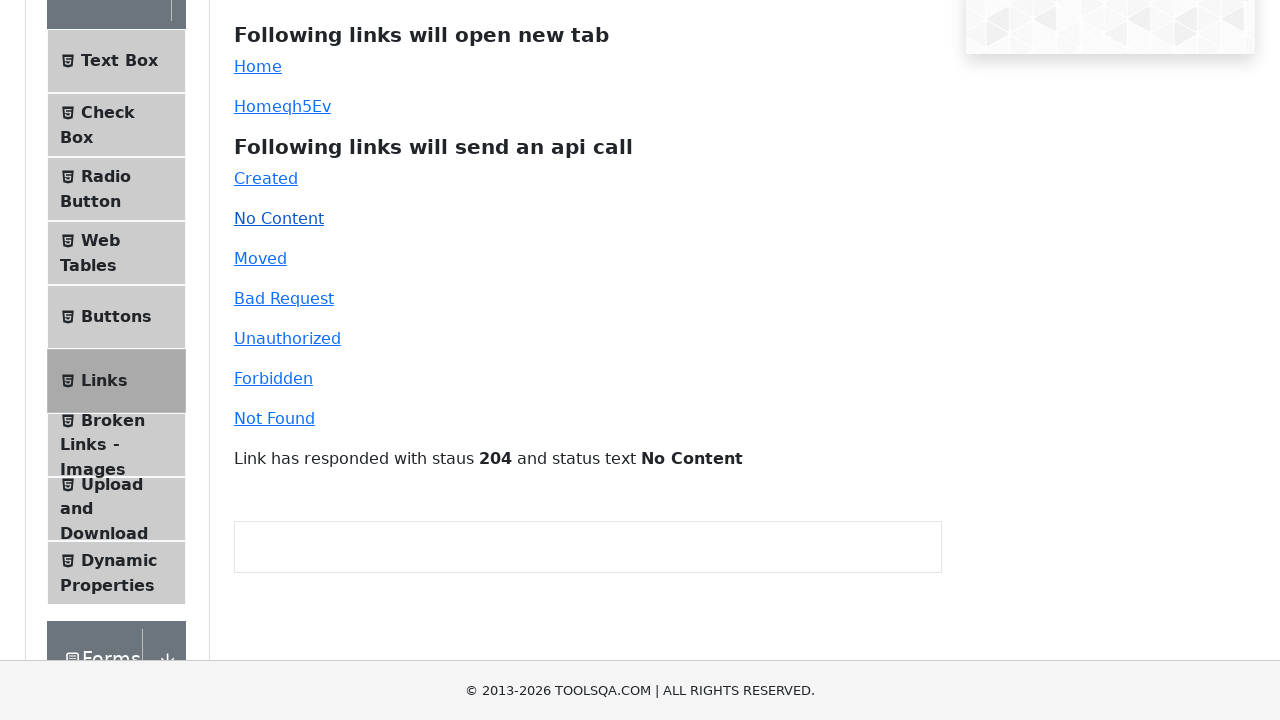

Clicked on Moved (301) link at (260, 258) on #moved
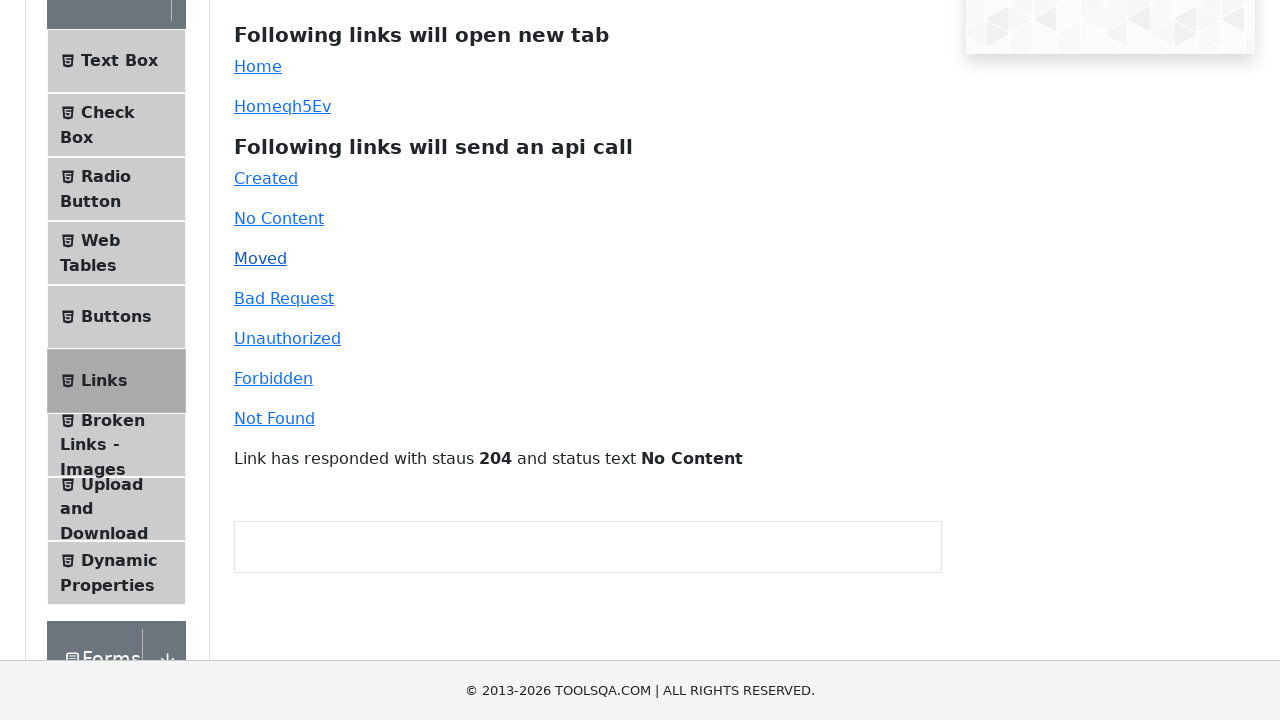

Response received from Moved link
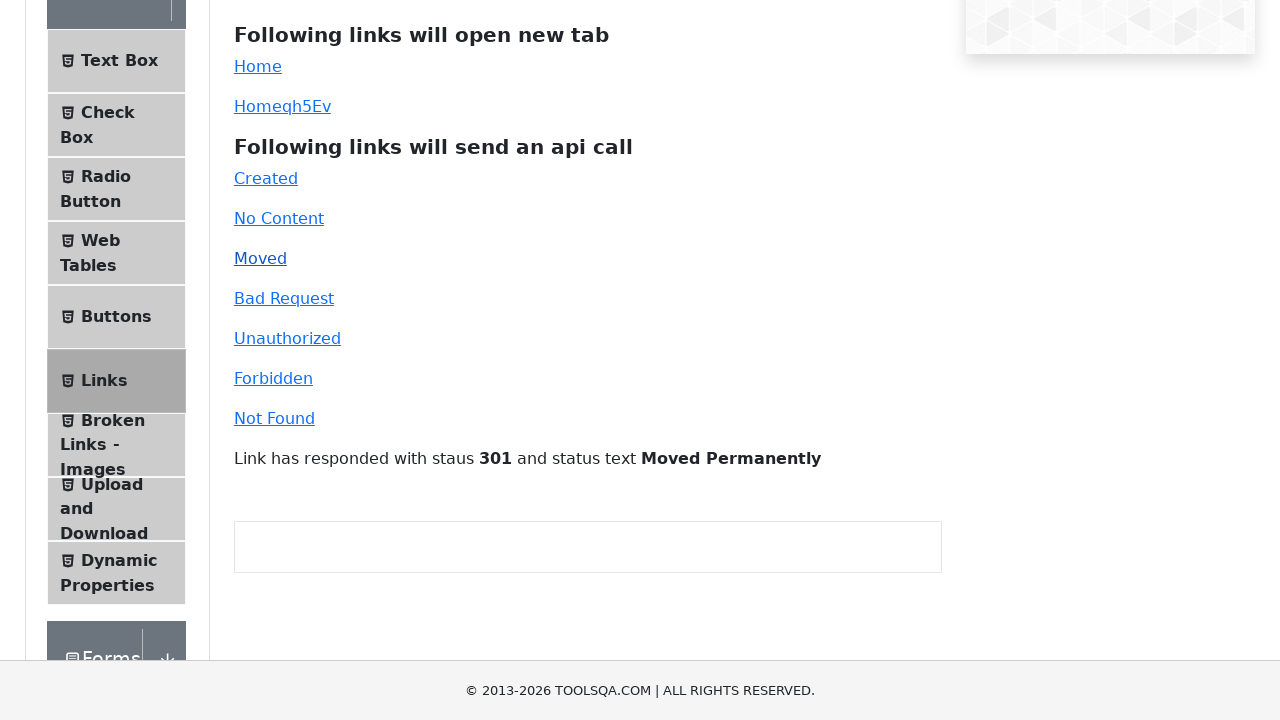

Clicked on Bad Request (400) link at (284, 298) on #bad-request
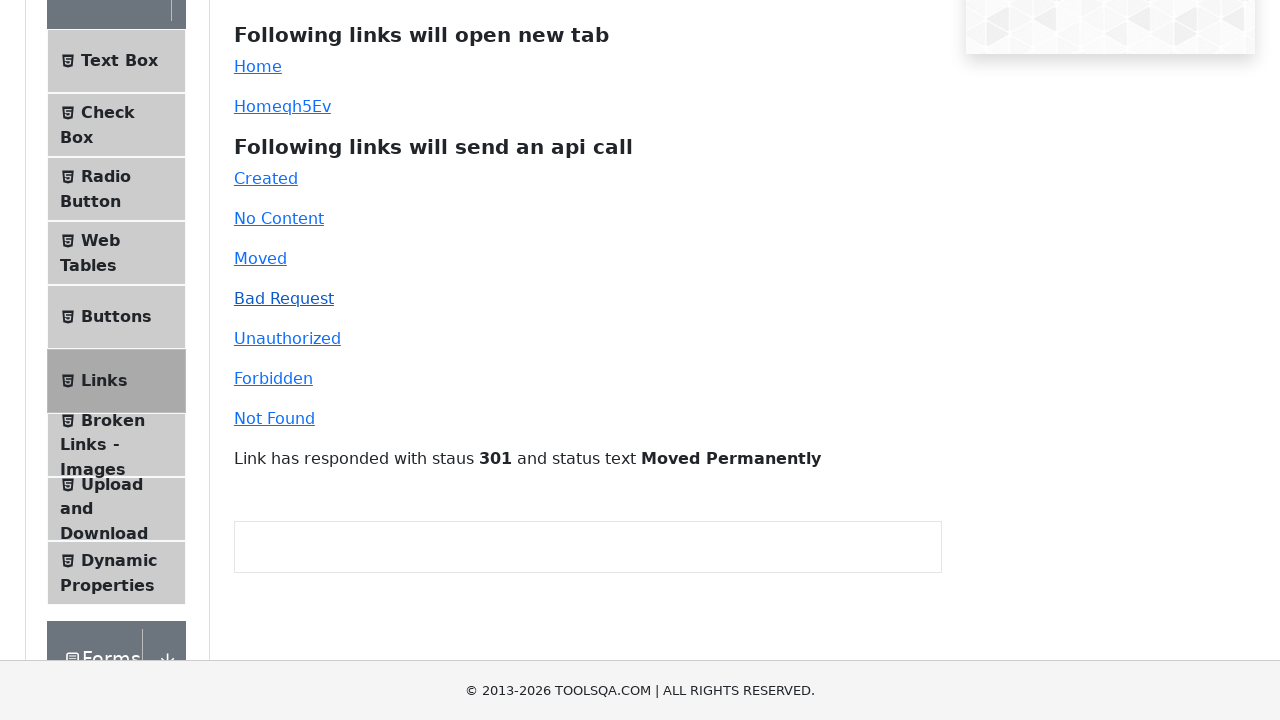

Response received from Bad Request link
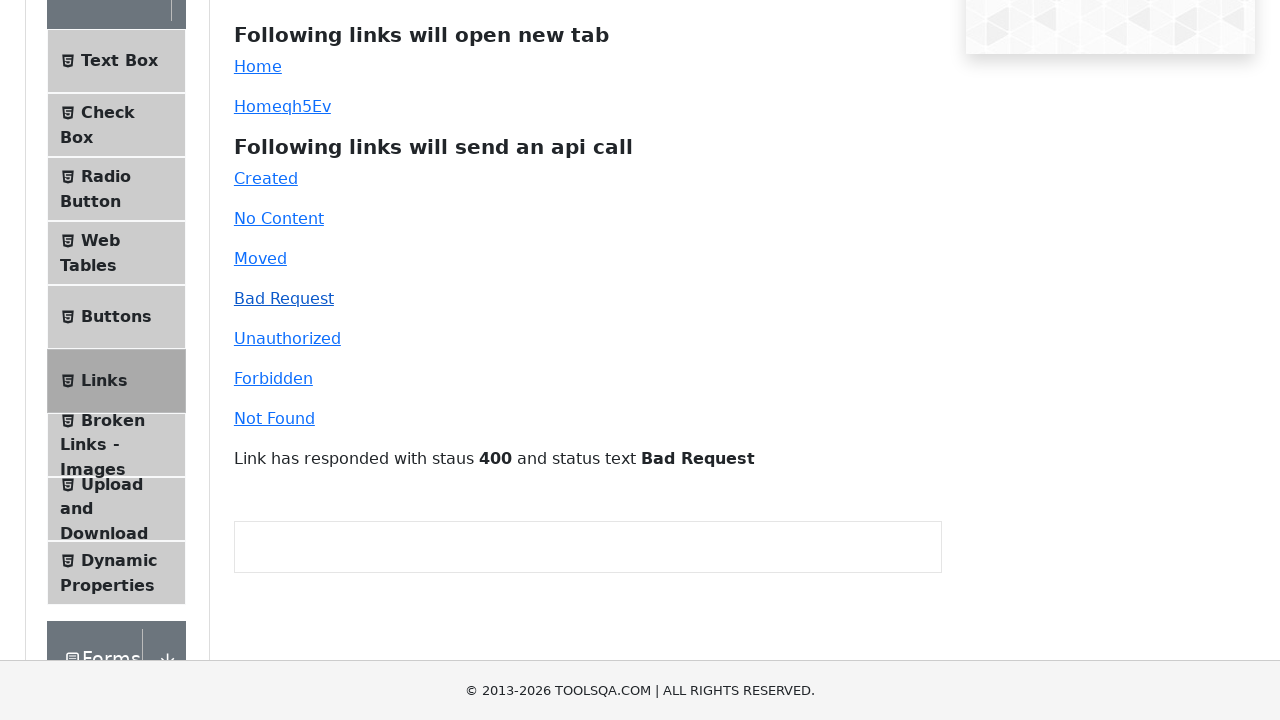

Clicked on Unauthorized (401) link at (287, 338) on #unauthorized
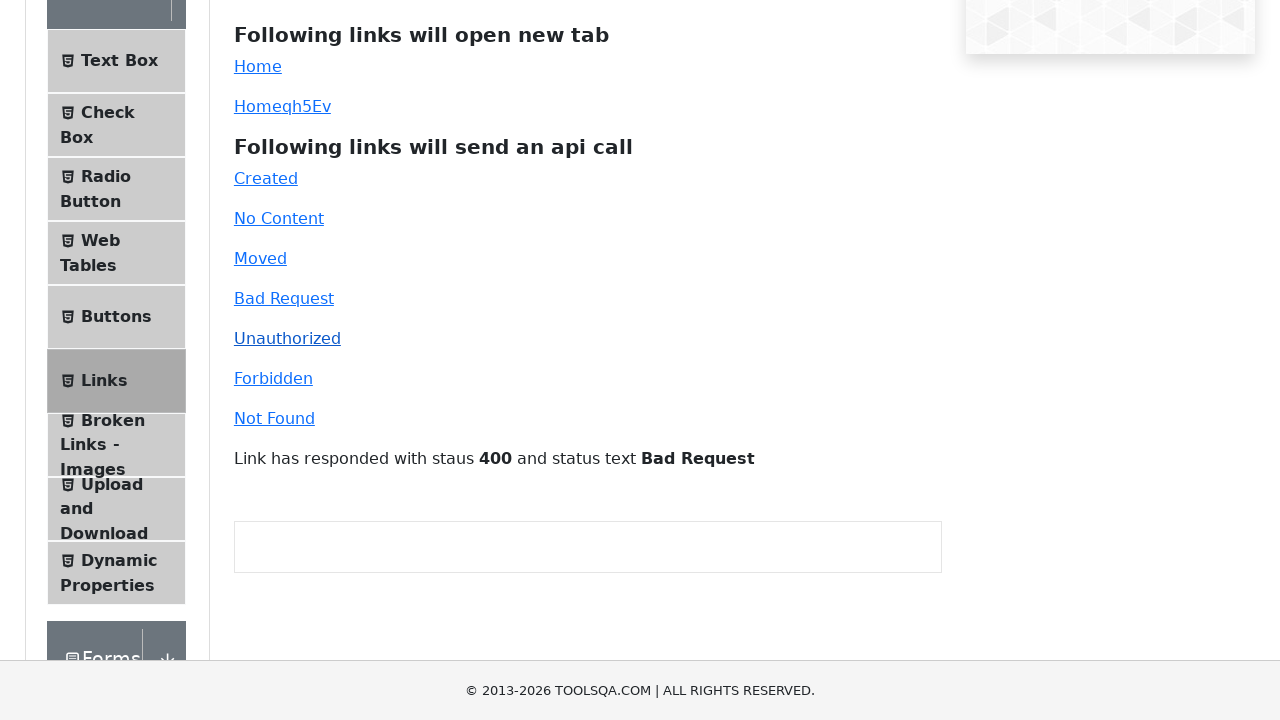

Response received from Unauthorized link
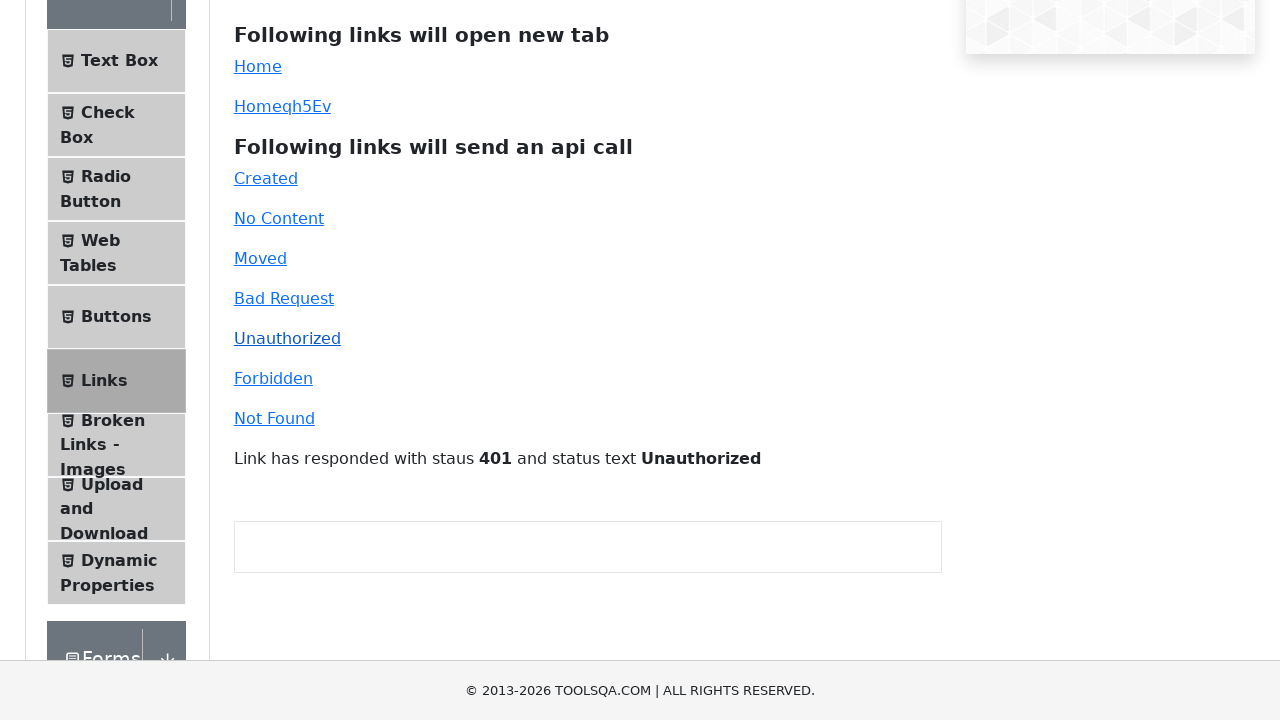

Clicked on Forbidden (403) link at (273, 378) on #forbidden
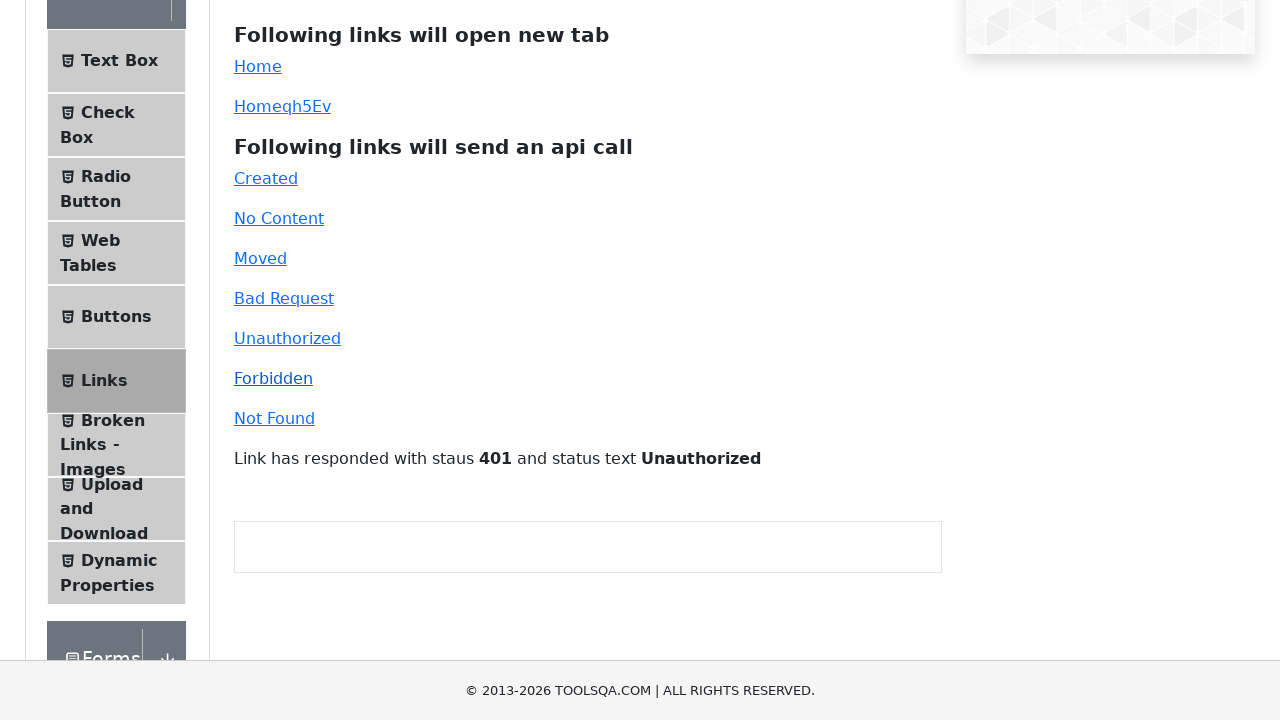

Response received from Forbidden link
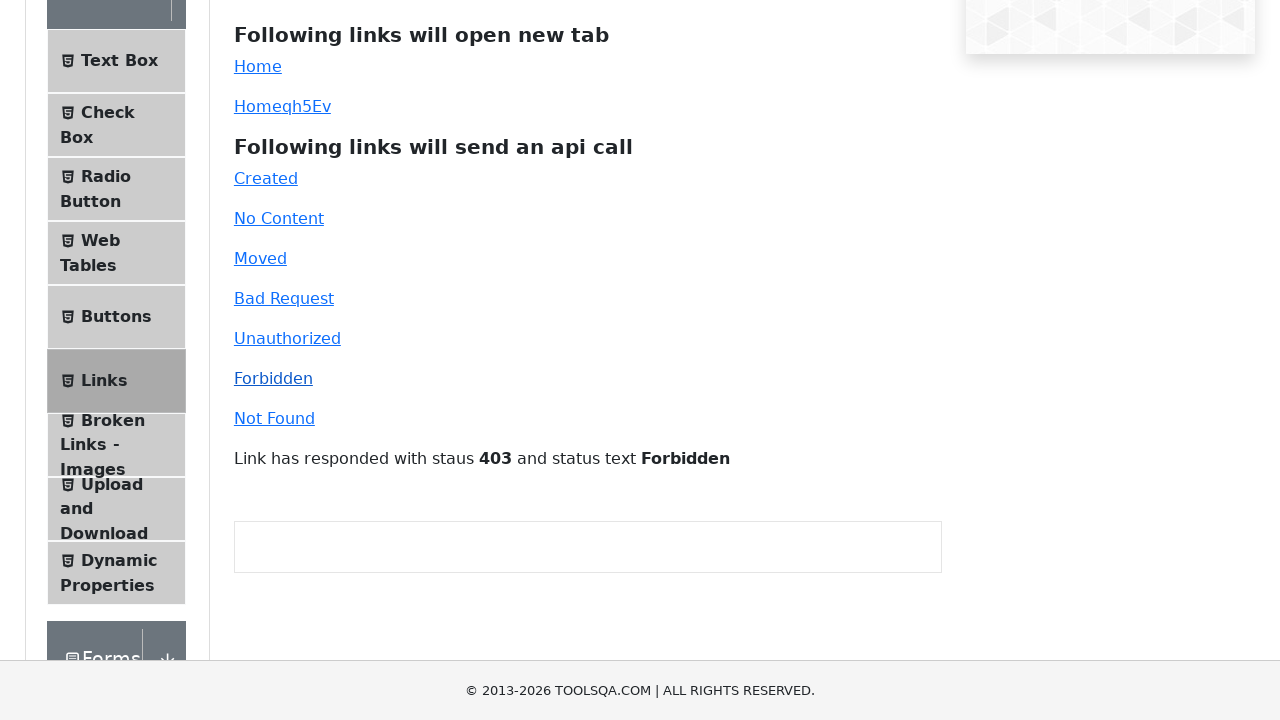

Clicked on Not Found (404) link at (274, 418) on #invalid-url
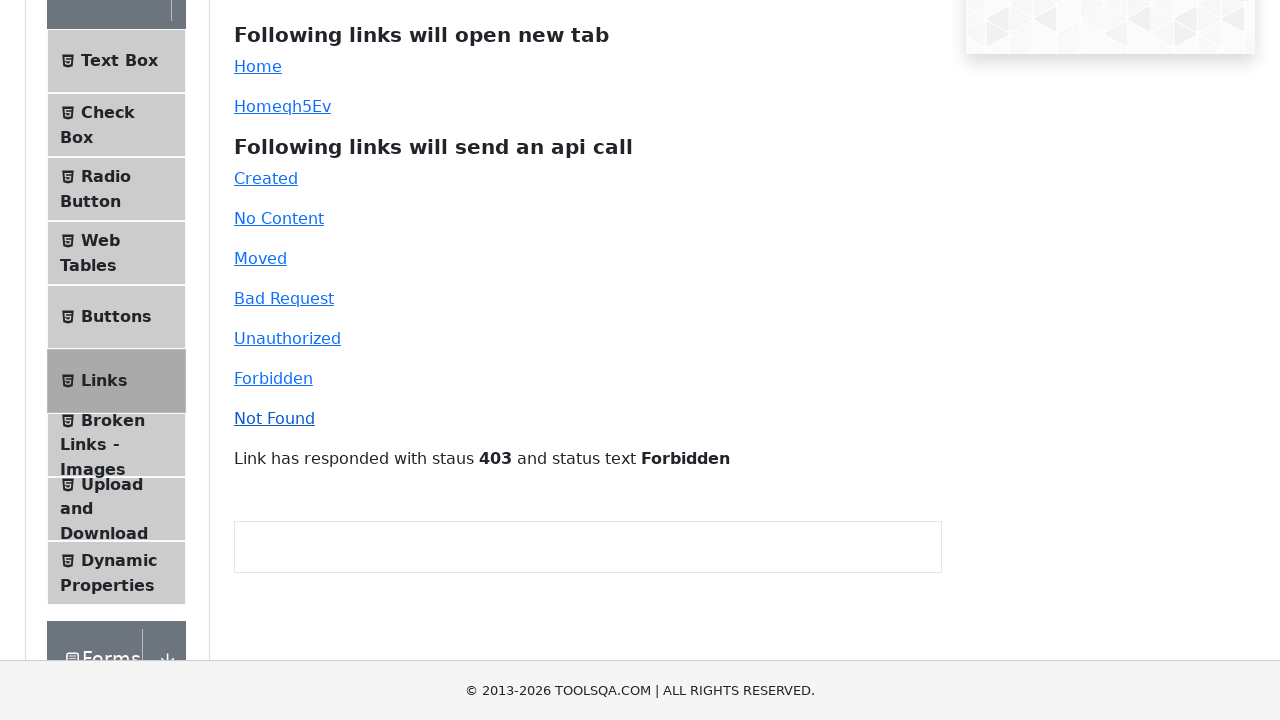

Response received from Not Found link
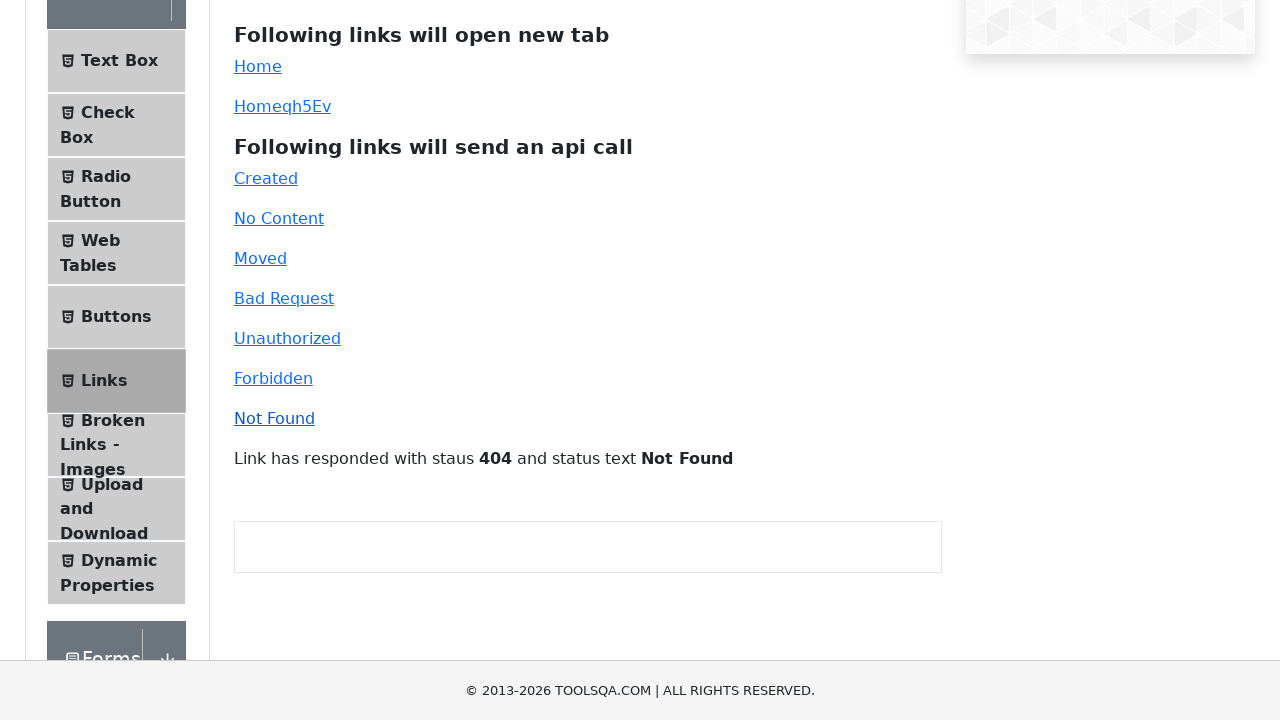

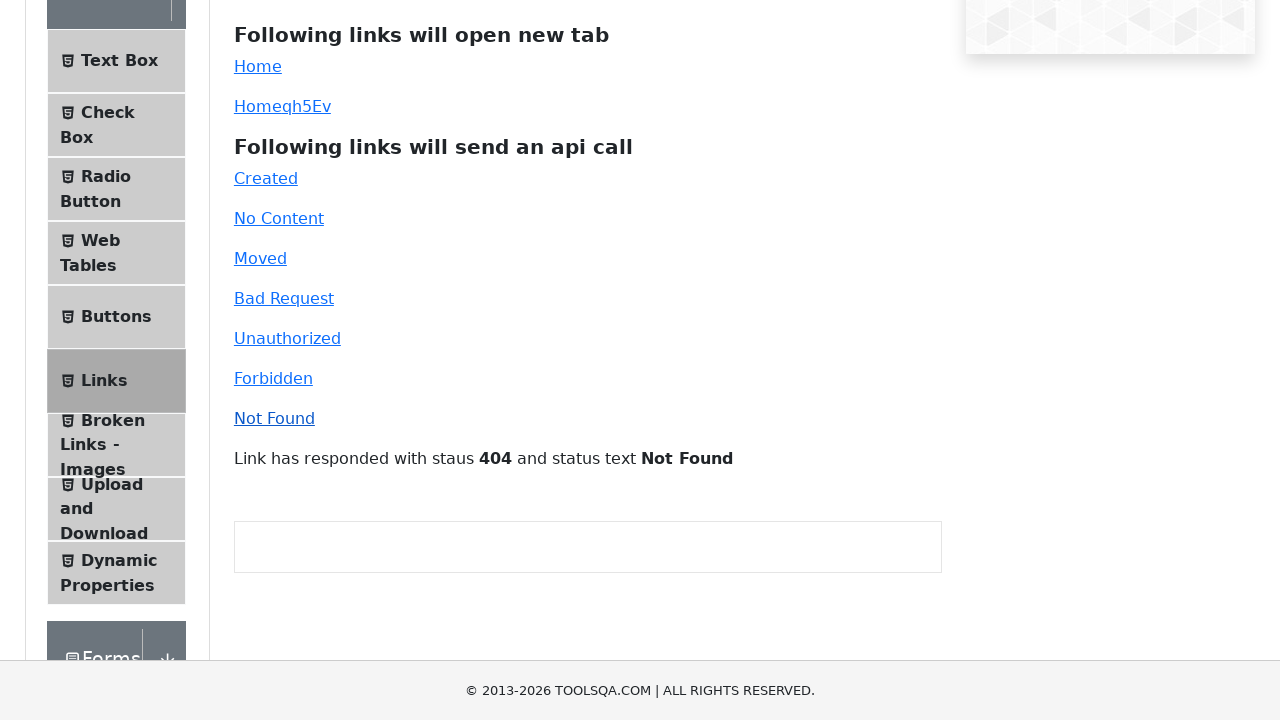